Tests registration with all marked fields filled correctly

Starting URL: https://www.sharelane.com/cgi-bin/register.py?page=1&zip_code=75201

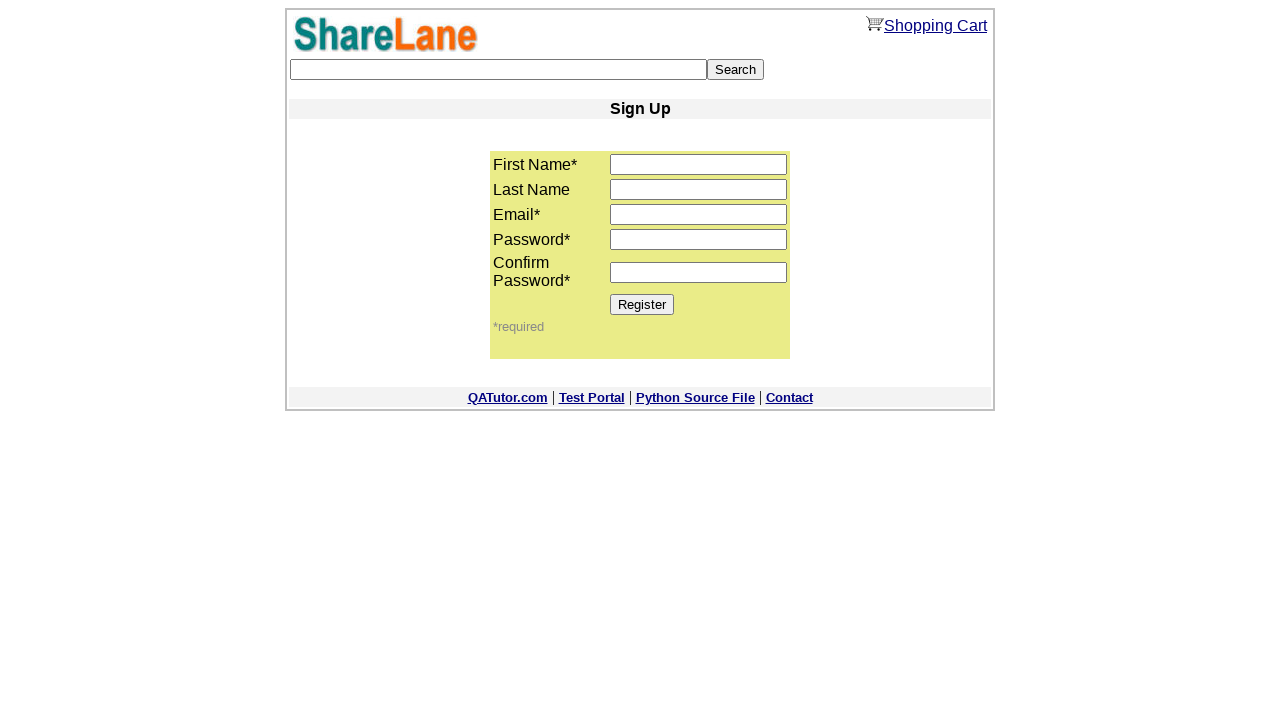

Filled first name field with 'Jane' on input[name='first_name']
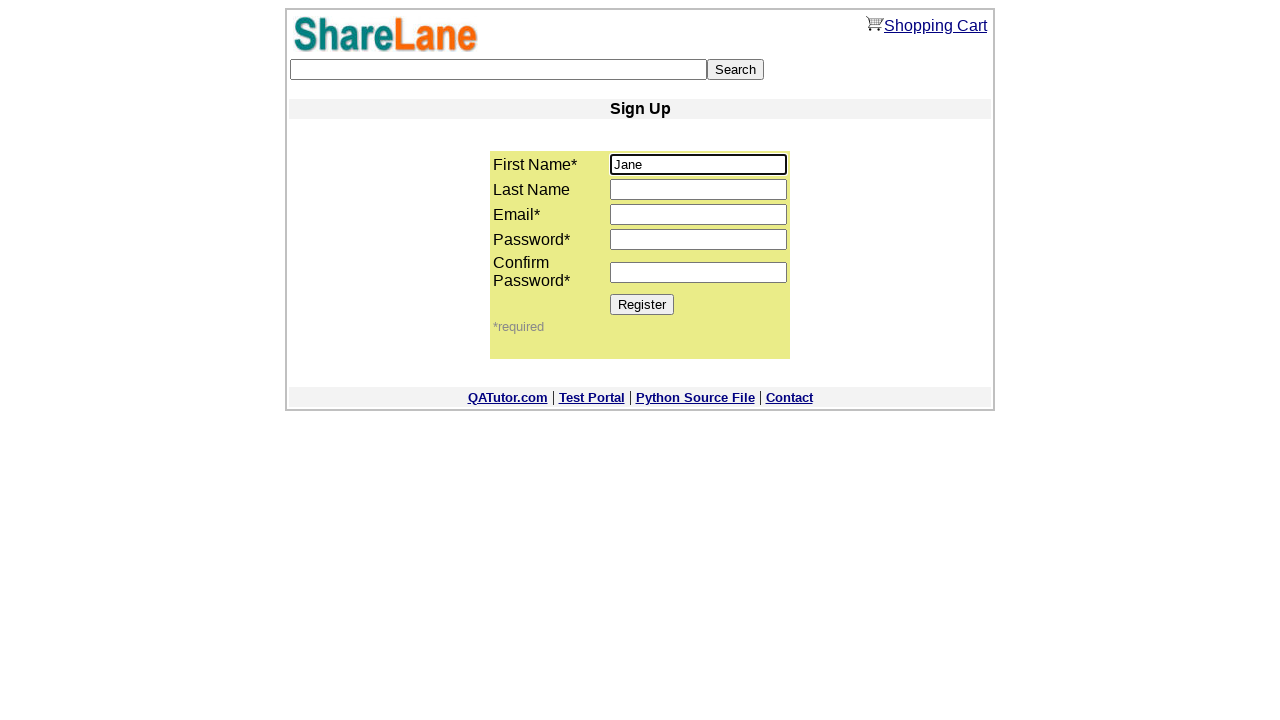

Filled email field with 'jane.stone@gmail.com' on input[name='email']
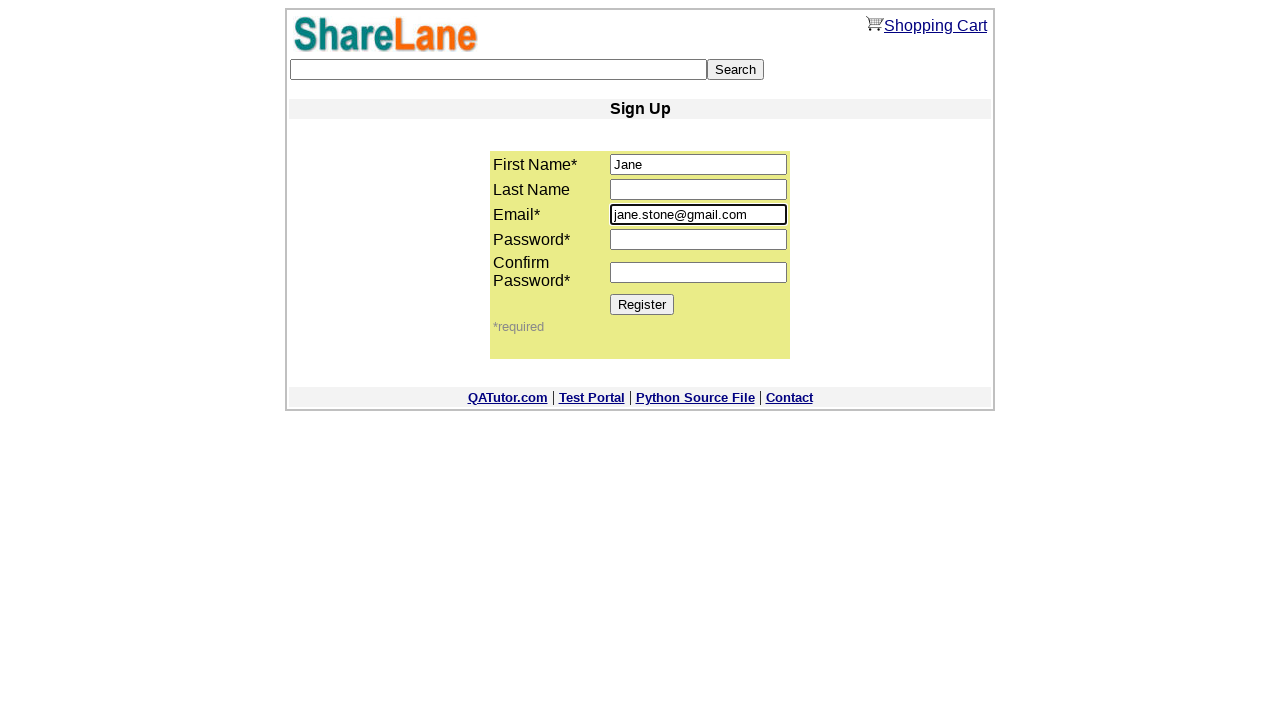

Filled password field with 'ijkl890%' on input[name='password1']
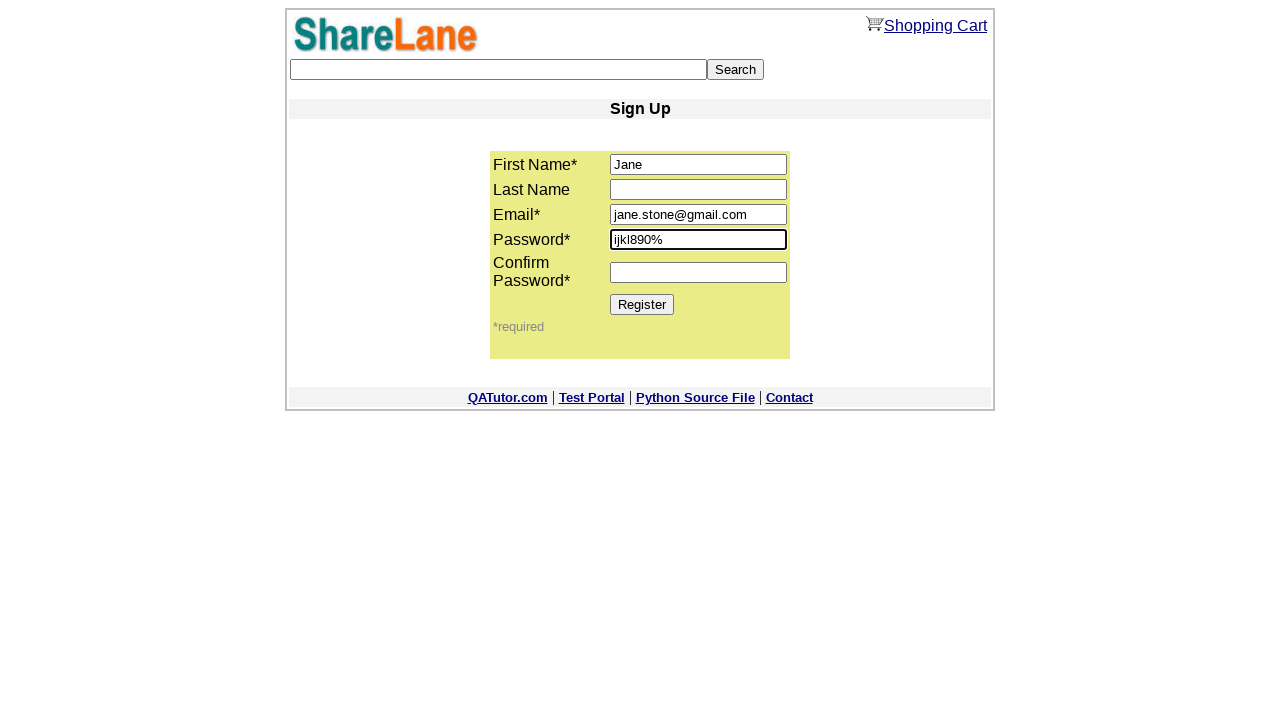

Filled password confirmation field with 'ijkl890%' on input[name='password2']
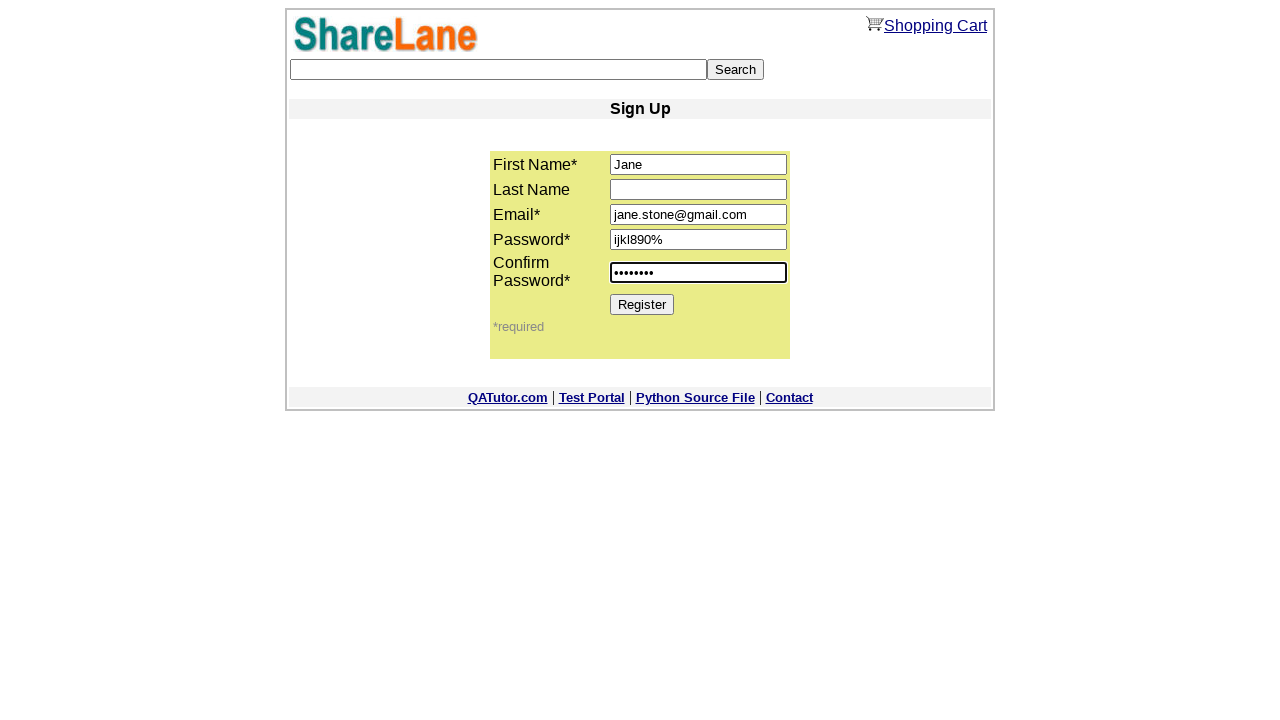

Clicked Register button to submit registration form at (642, 304) on xpath=//*[@value='Register']
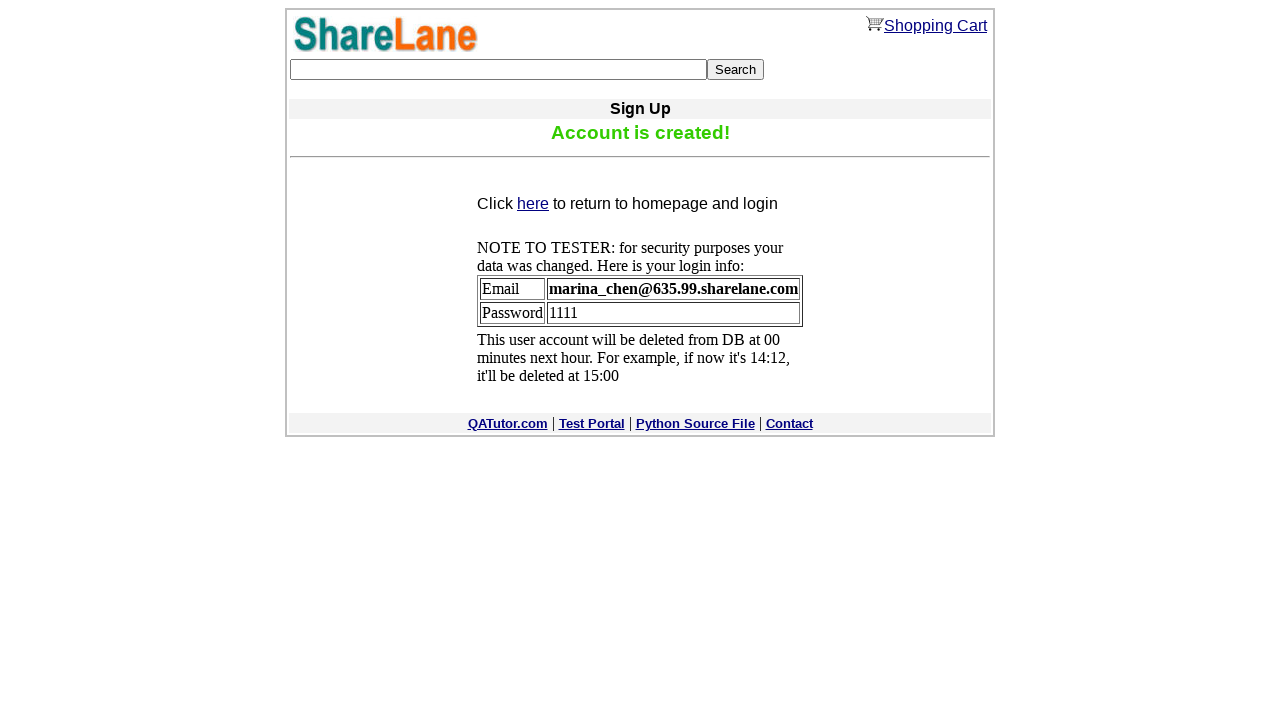

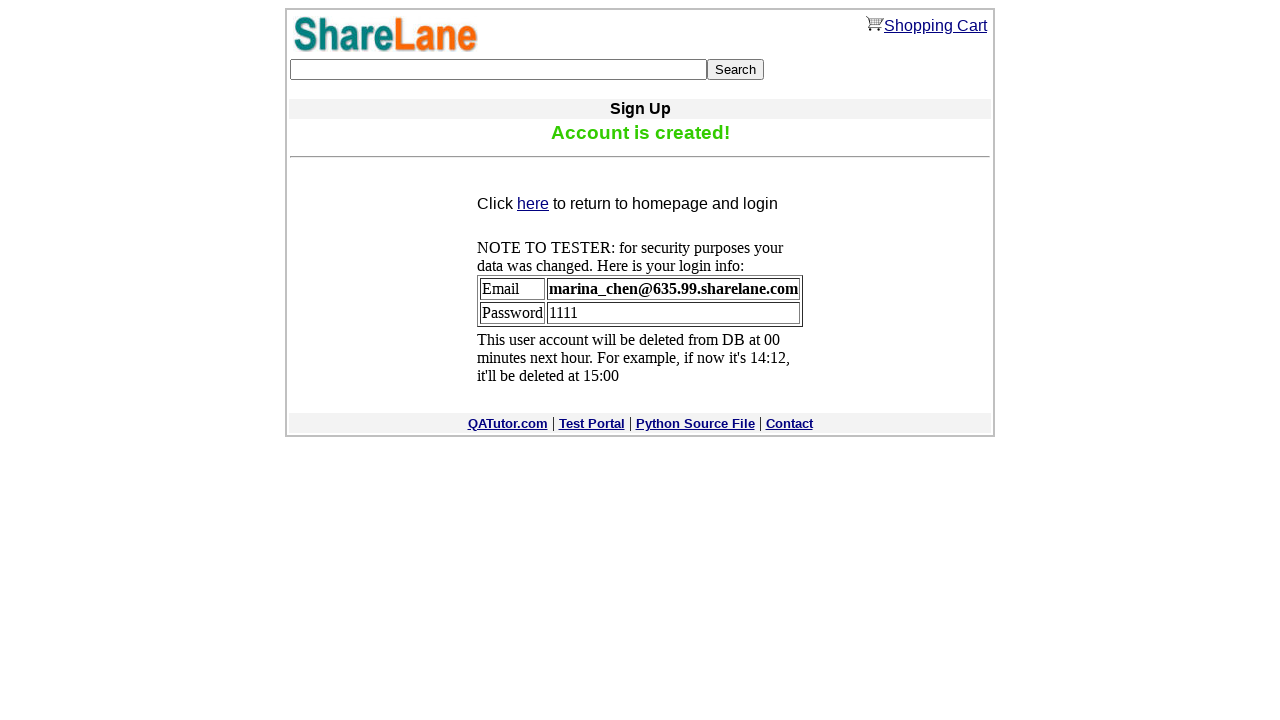